Fills out form fields with validation checks

Starting URL: https://demoqa.com/text-box

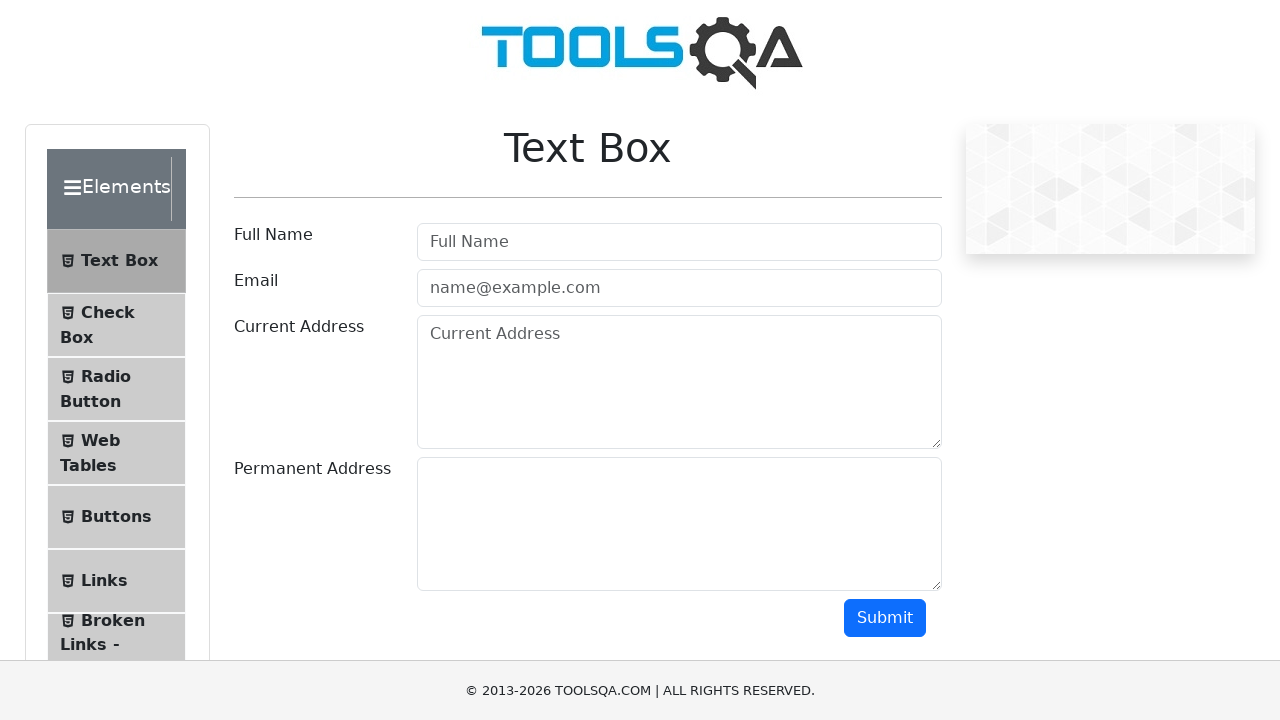

Filled username field with 'rodrigo' on #userName
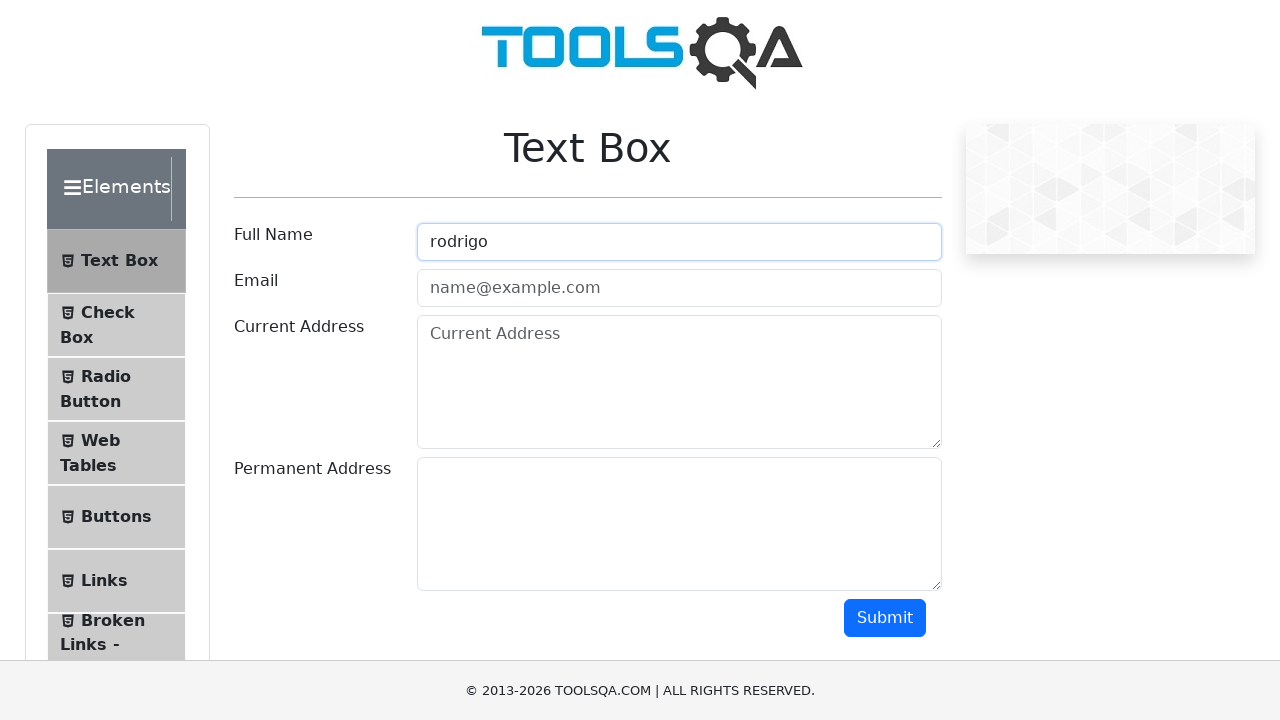

Filled email field with 'rodrigo@gmail.com' on #userEmail
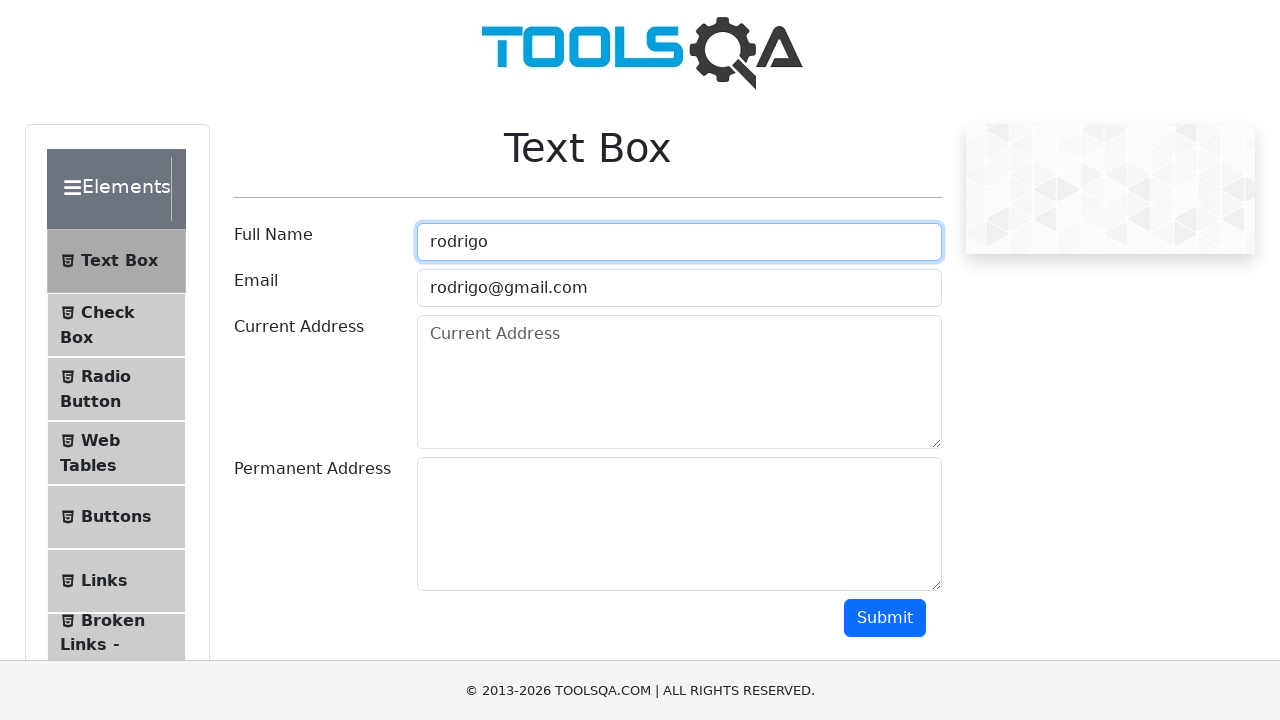

Clicked submit button to submit form at (885, 618) on #submit
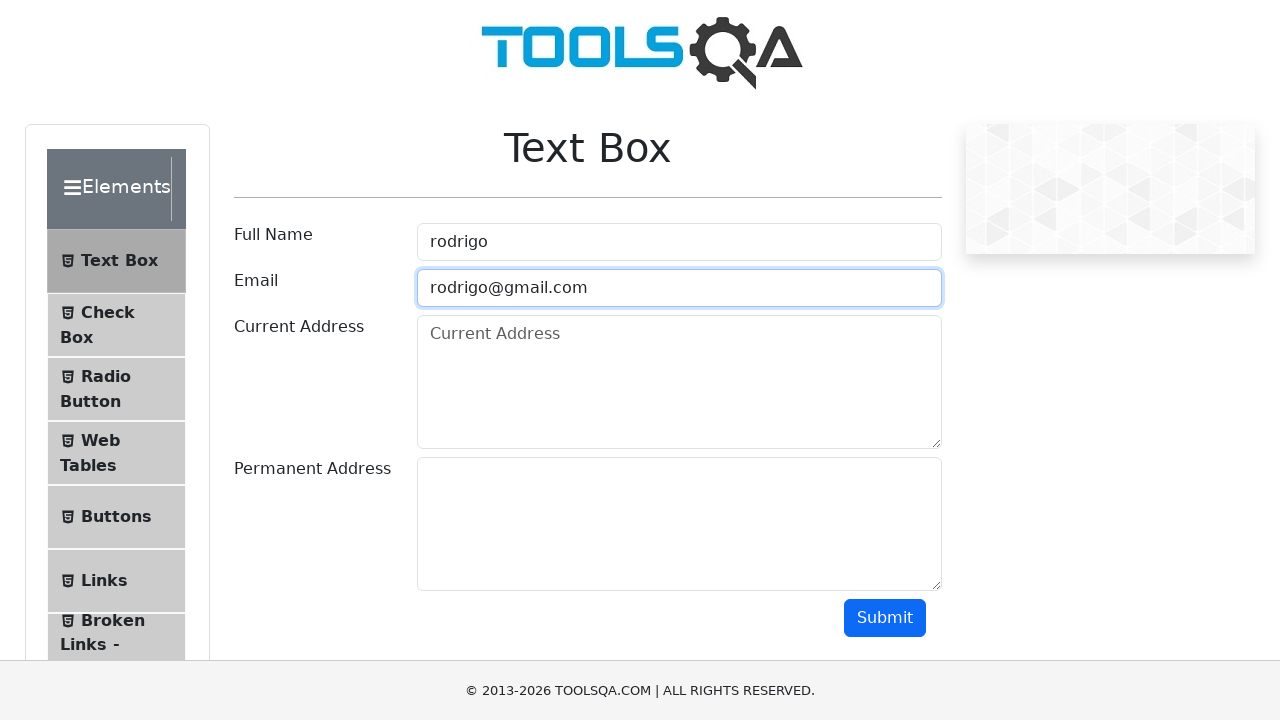

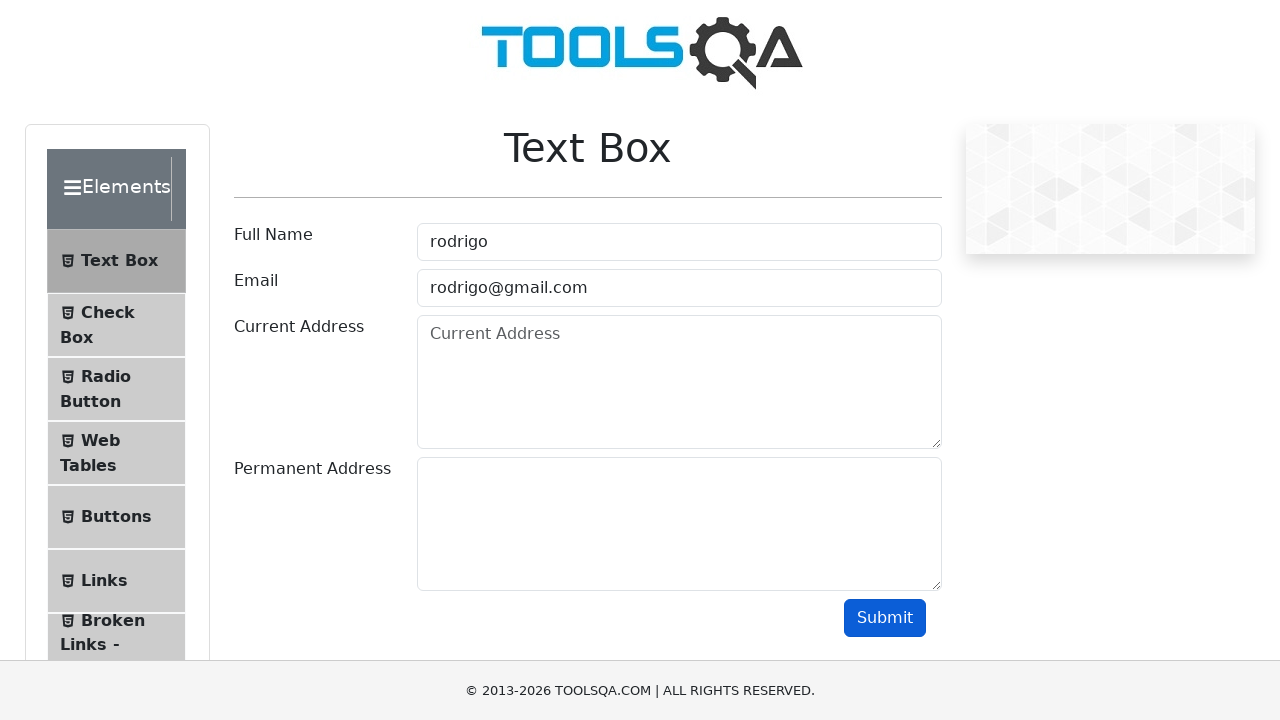